Tests locating and clicking an element by its alt text (Playwright logo image) and verifies the page reloads successfully

Starting URL: https://playwright.dev/java/

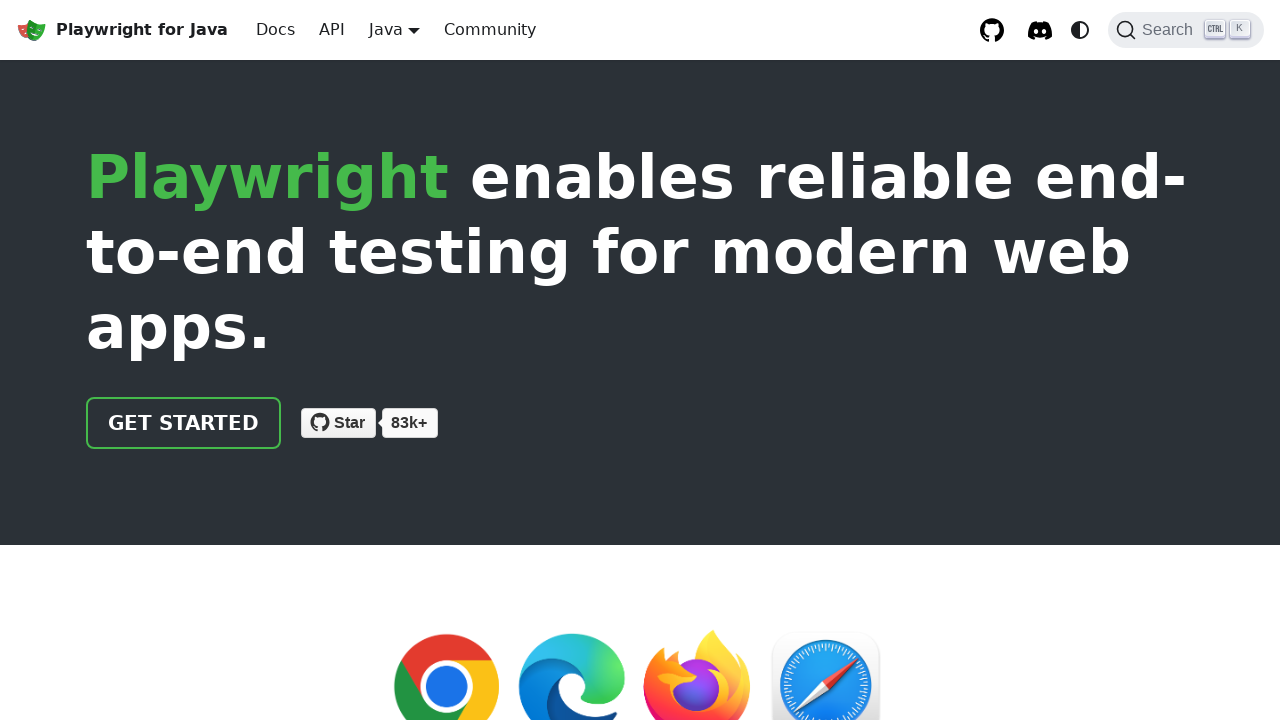

Located Playwright logo image by alt text
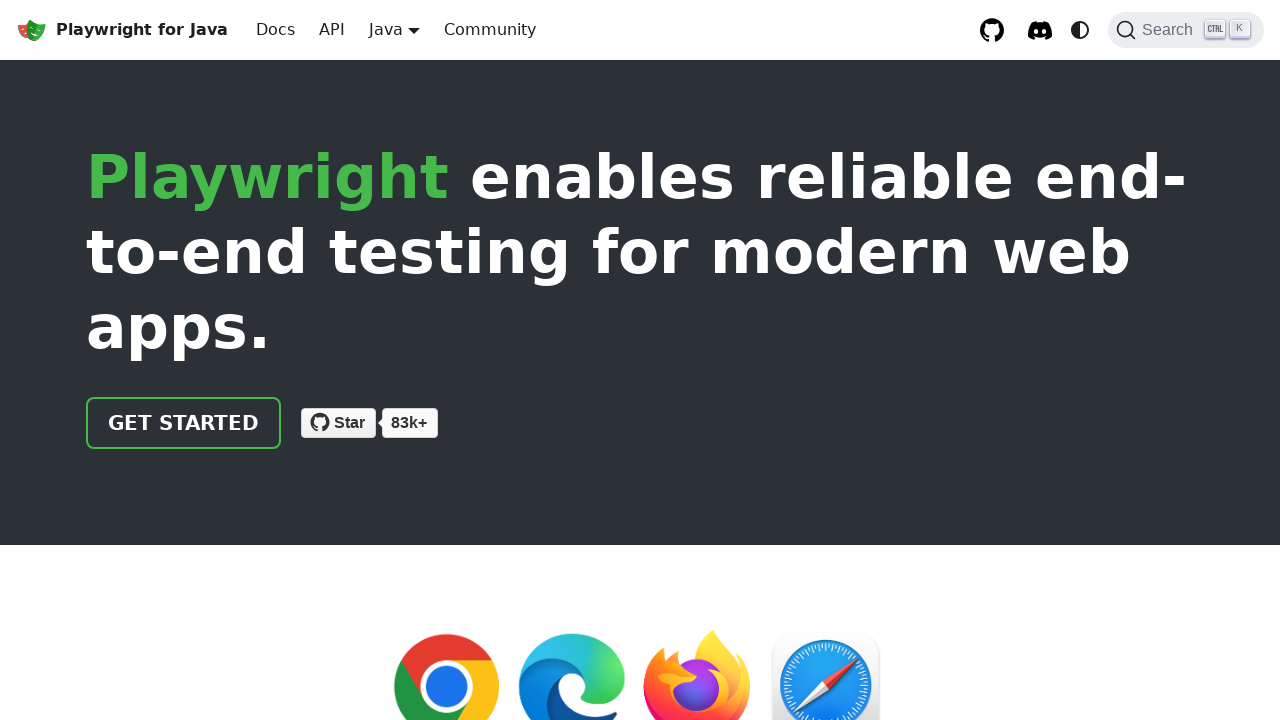

Clicked Playwright logo element at (32, 30) on internal:attr=[alt="Playwright logo"i]
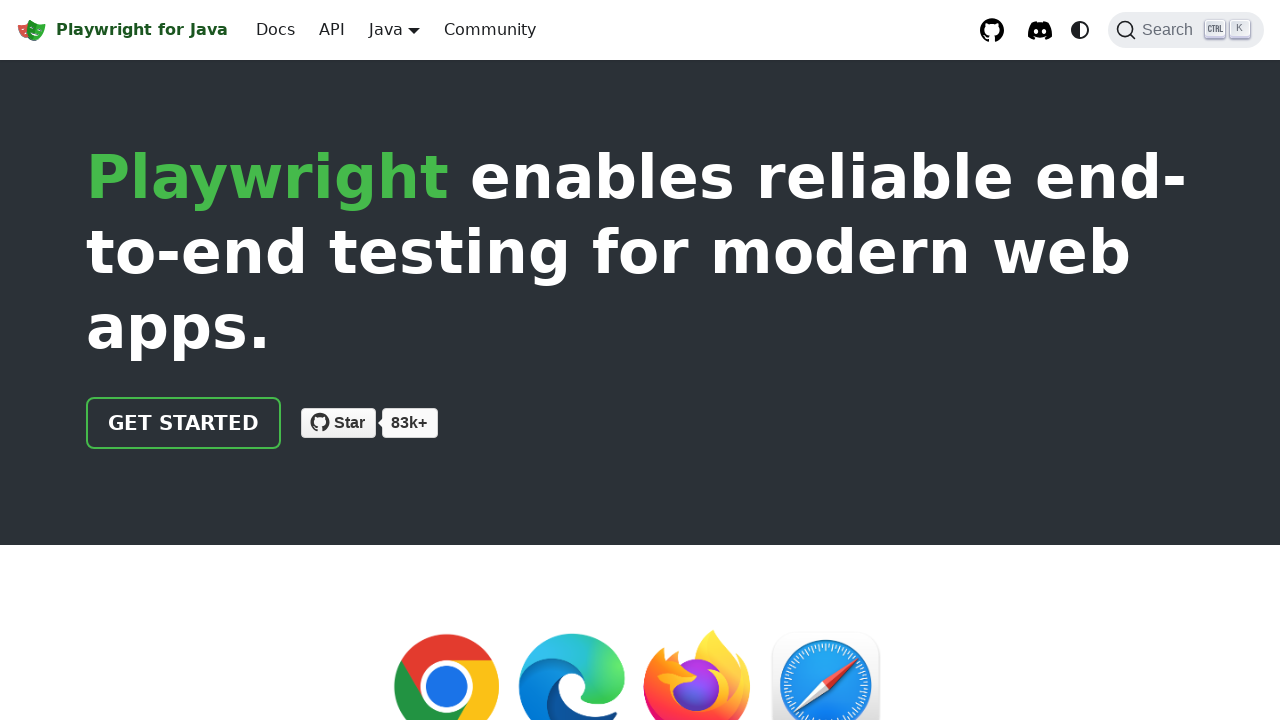

Reloaded the page after clicking logo
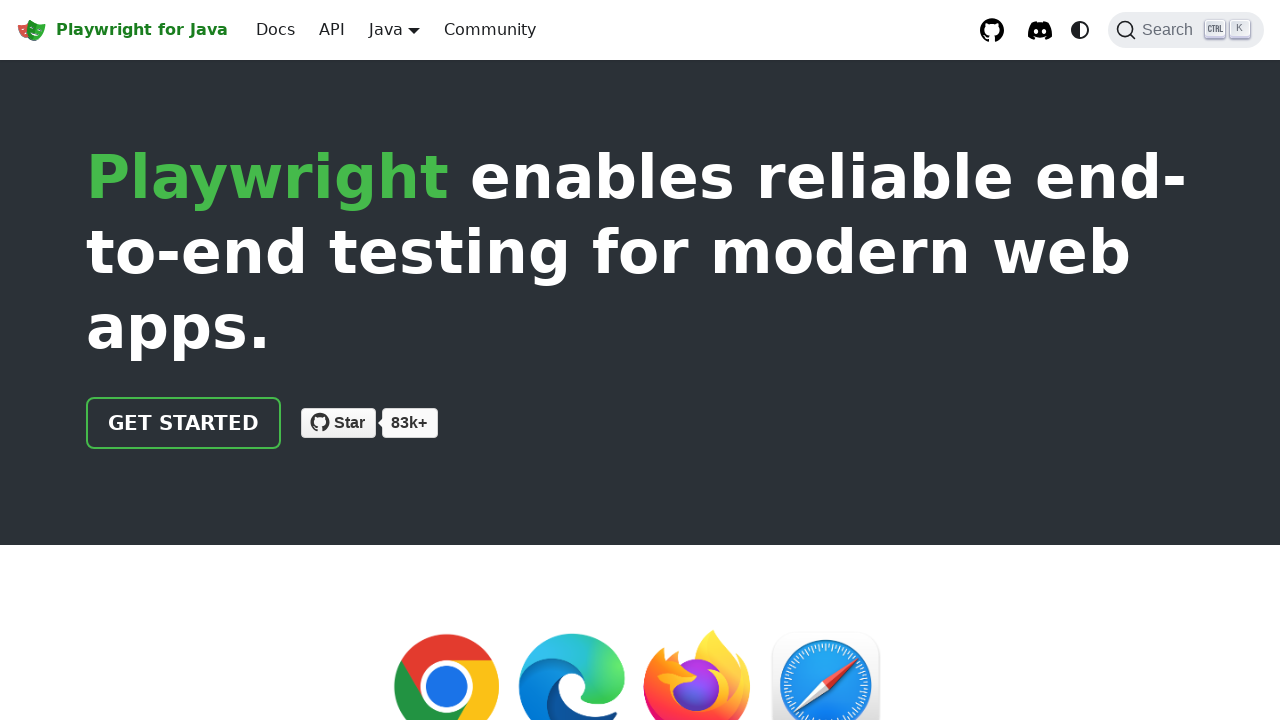

Verified page loaded successfully - Title: Fast and reliable end-to-end testing for modern web apps | Playwright Java
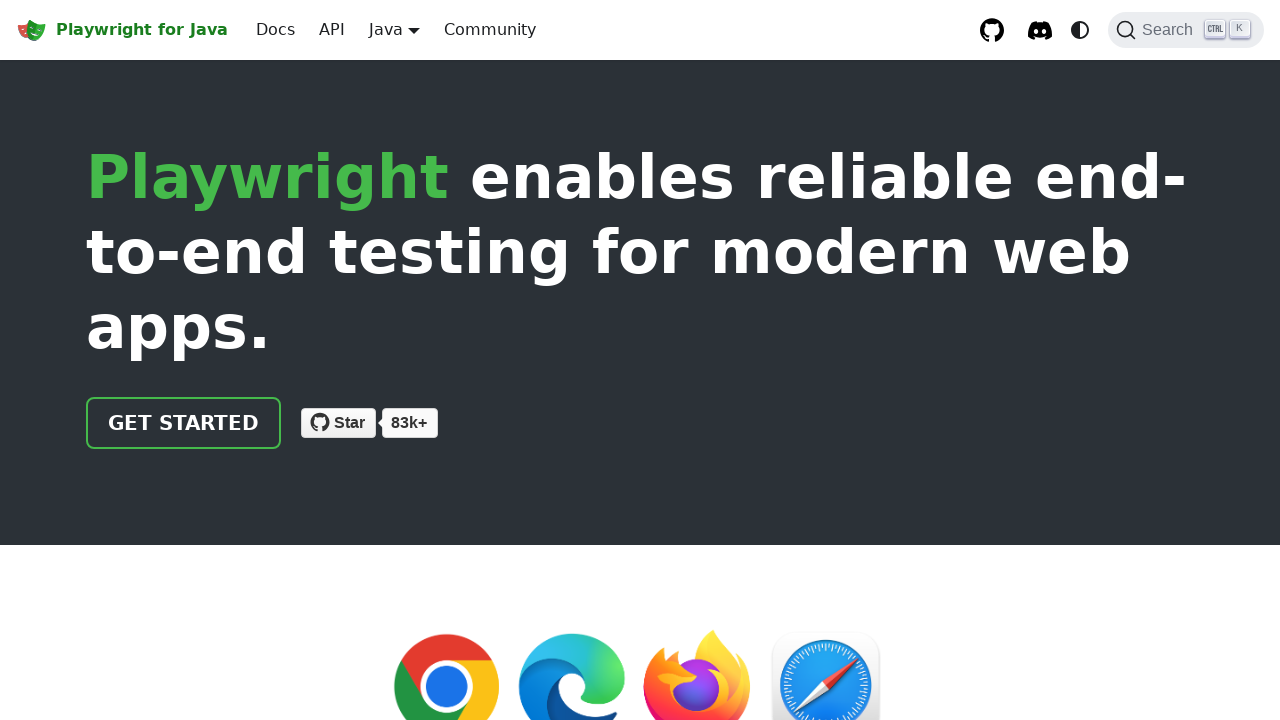

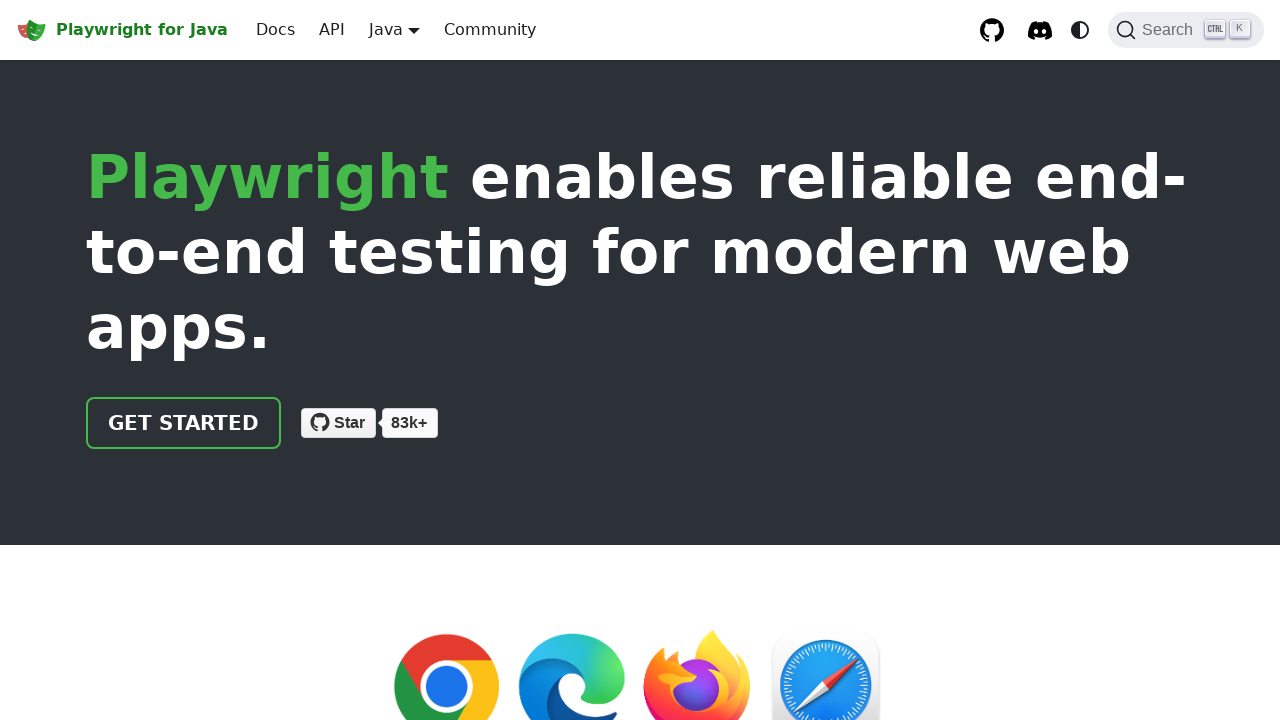